Tests file upload functionality by uploading an image file and verifying successful upload

Starting URL: http://the-internet.herokuapp.com/upload

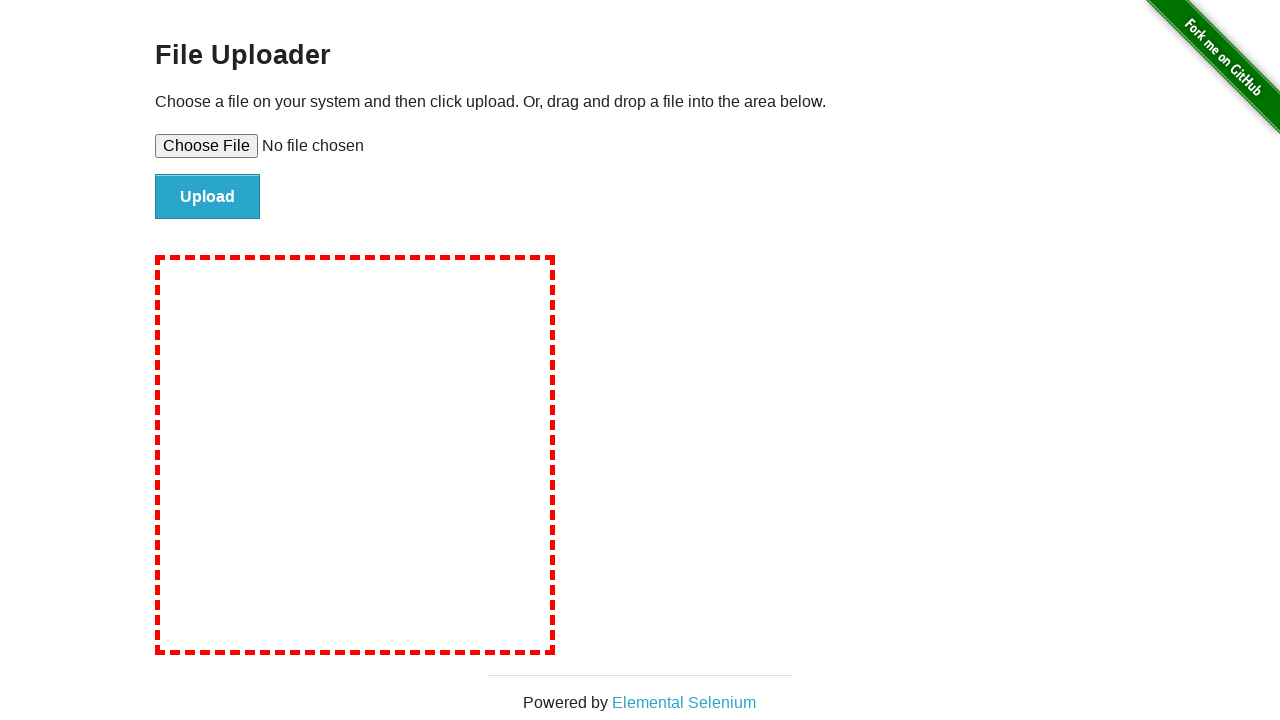

Set input file to temporary PNG file for upload
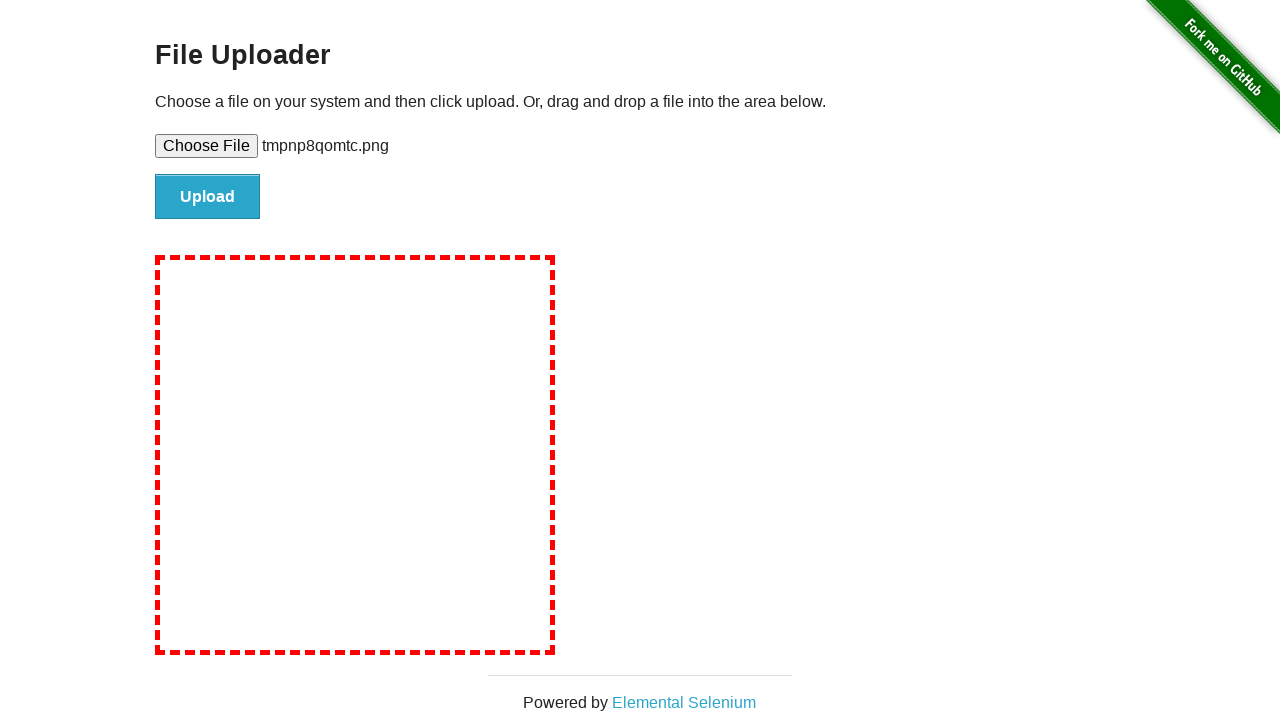

Clicked upload submit button at (208, 197) on input#file-submit
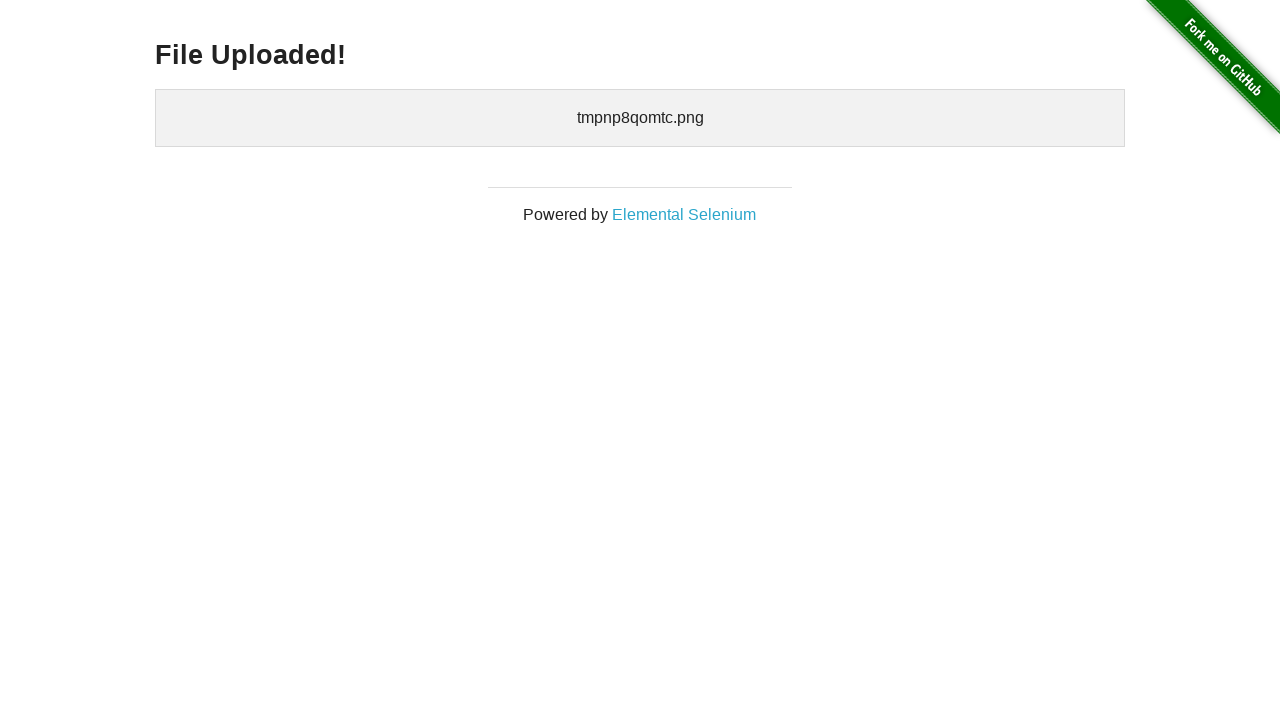

Upload success confirmation section loaded
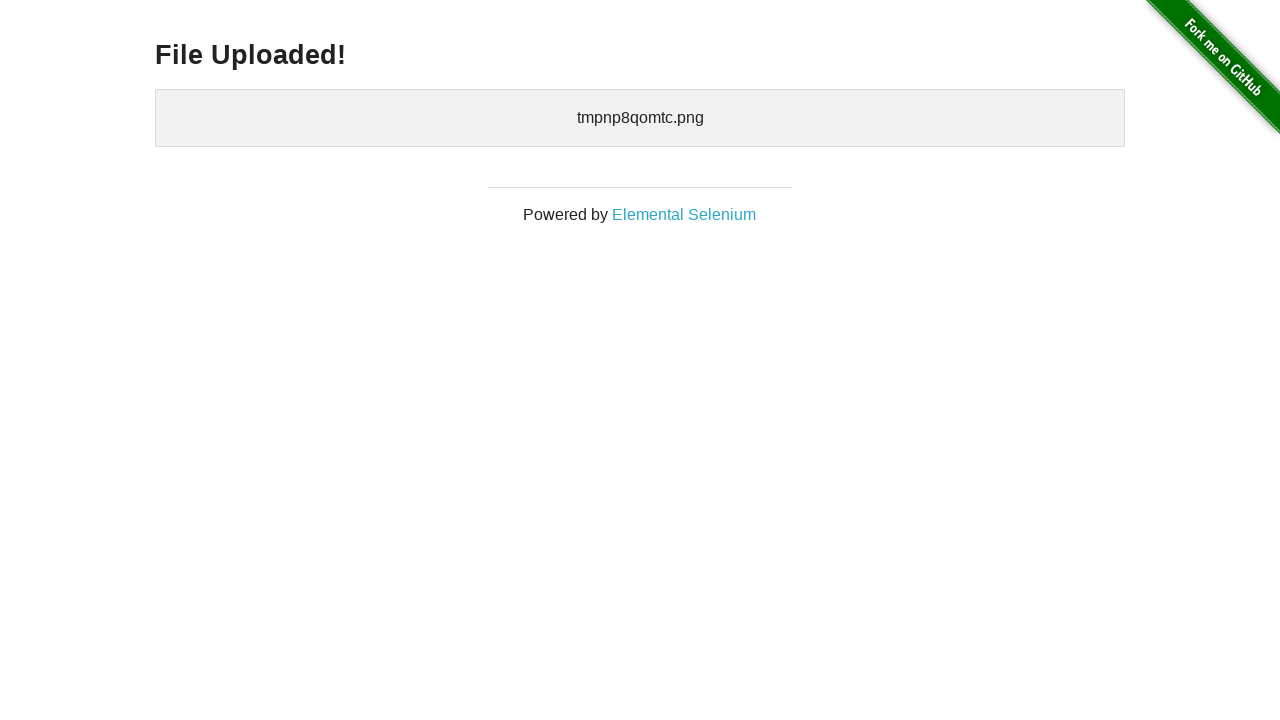

Retrieved uploaded files text content
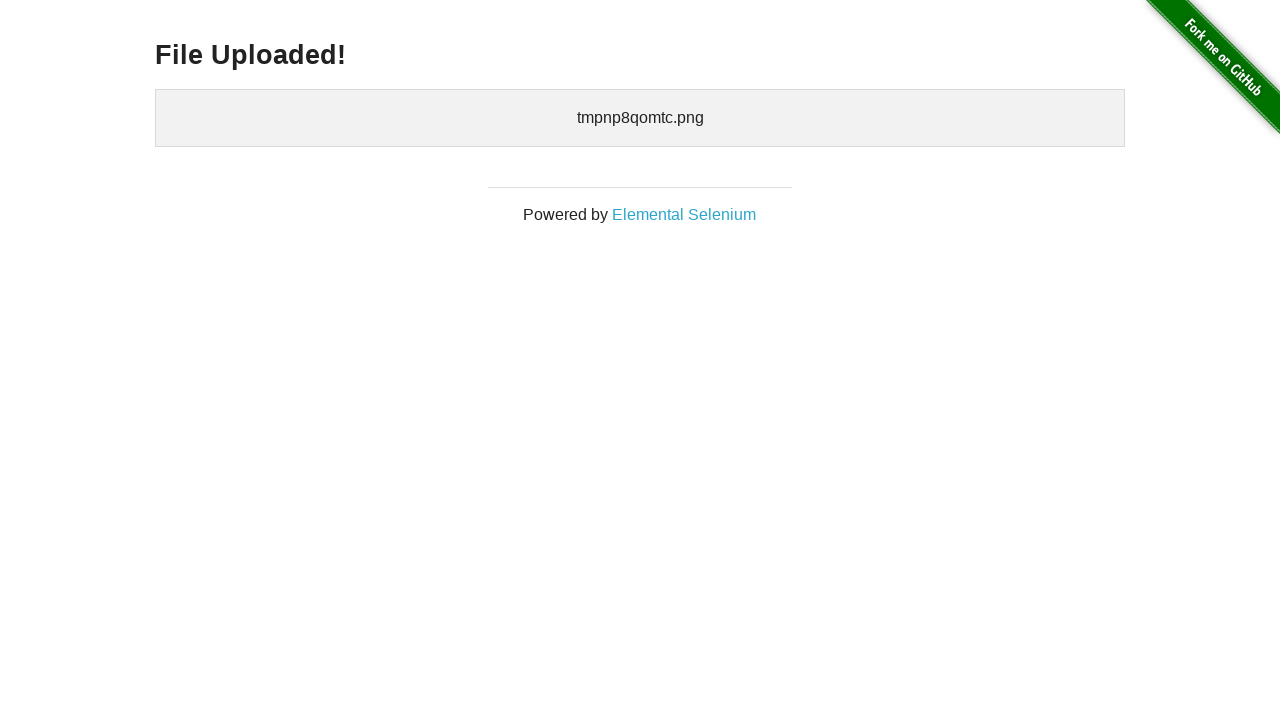

Verified that uploaded filename appears in upload confirmation
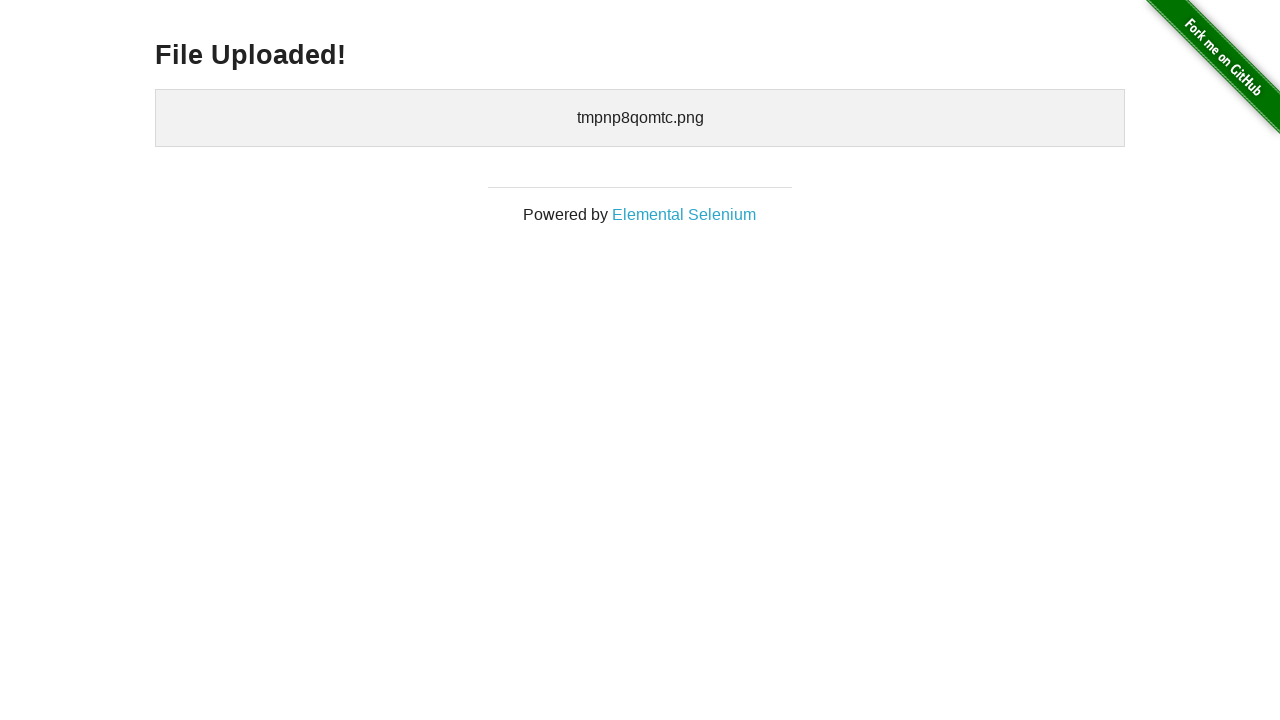

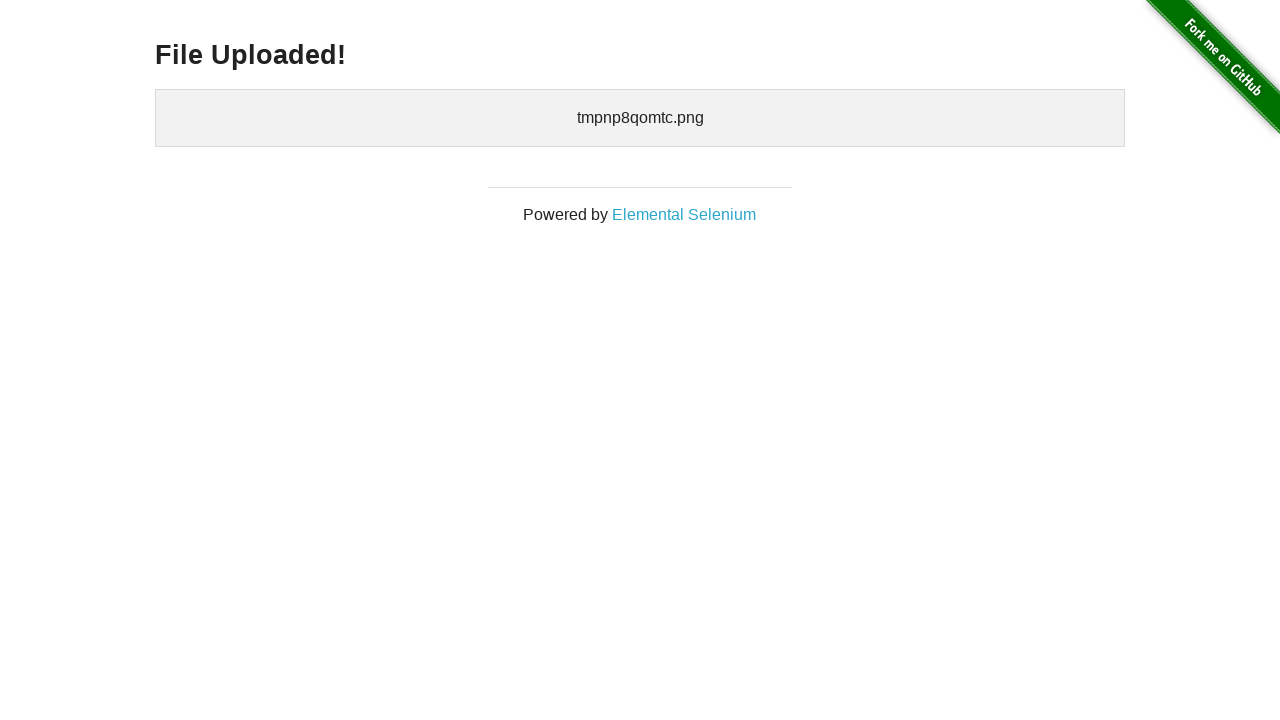